Tests various XPath selector patterns on a test website by clicking a button, locating elements using different XPath strategies (by ID, text, contains, index), and then navigating to a second page to test descendant selectors.

Starting URL: https://teserat.github.io/welcome/

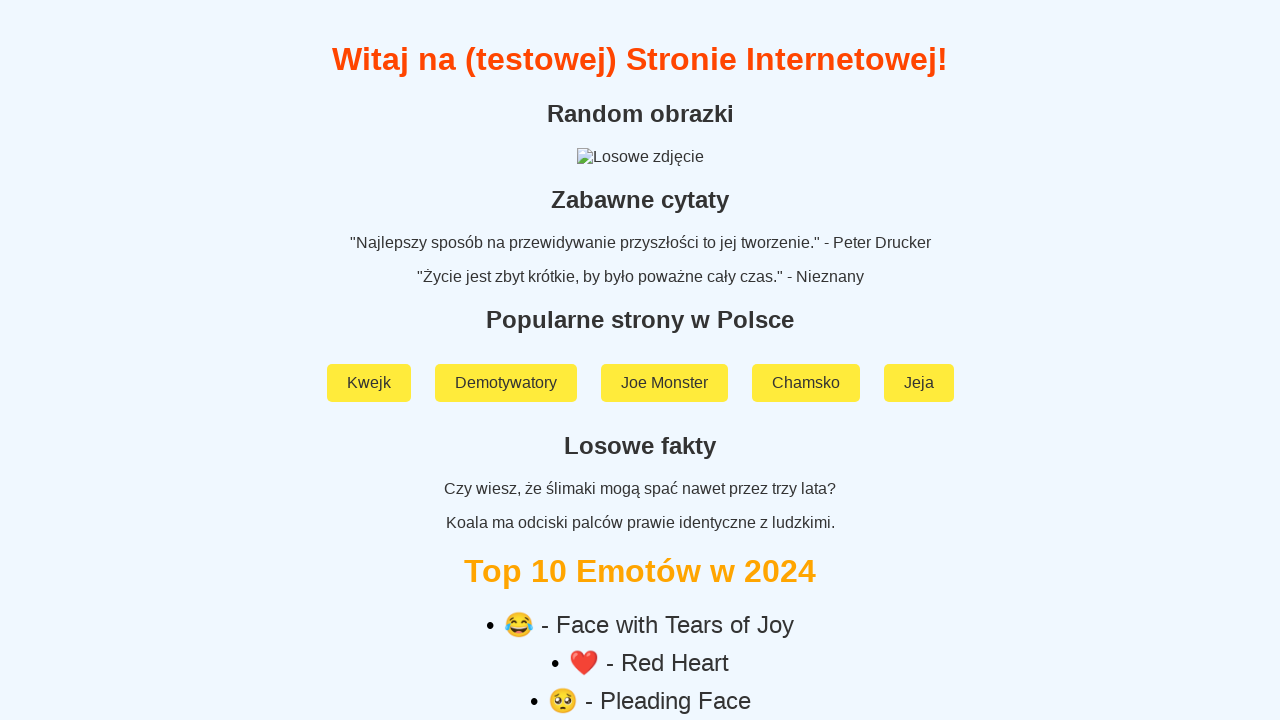

Clicked label element with id 'testID1' at (640, 423) on xpath=//label[@id='testID1']
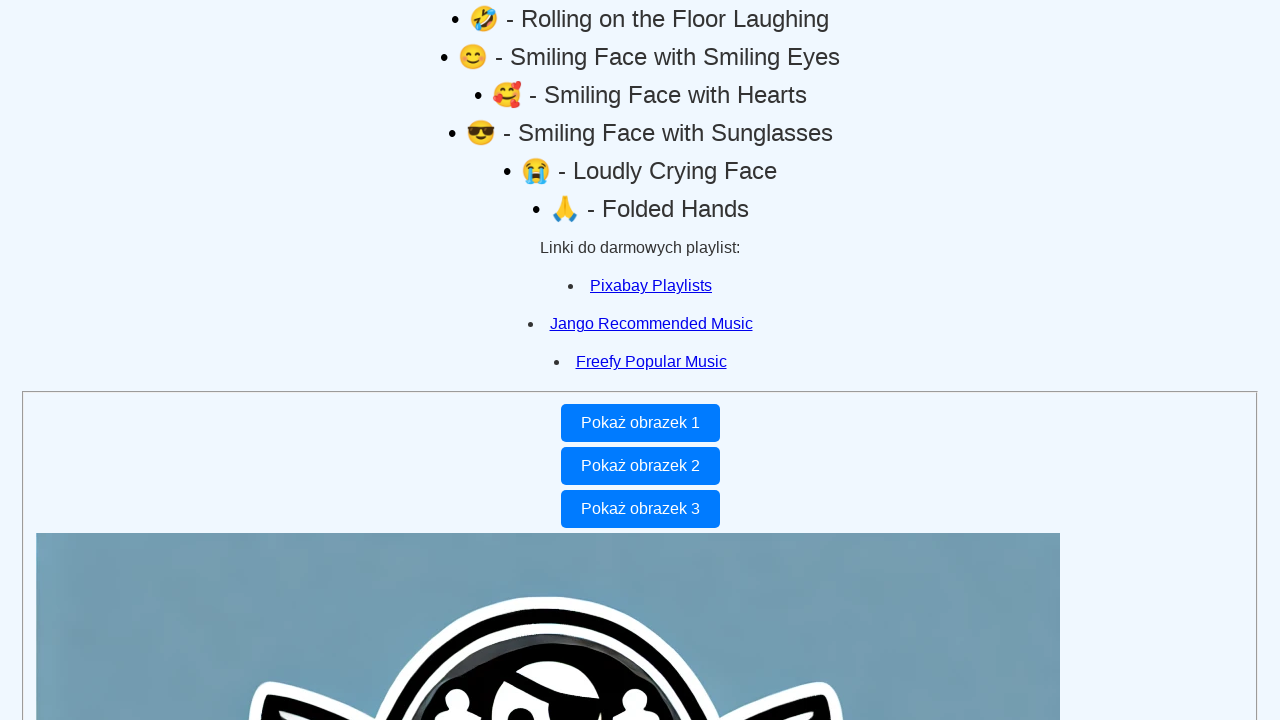

Waited for link with exact text 'Pixabay Playlists' to load
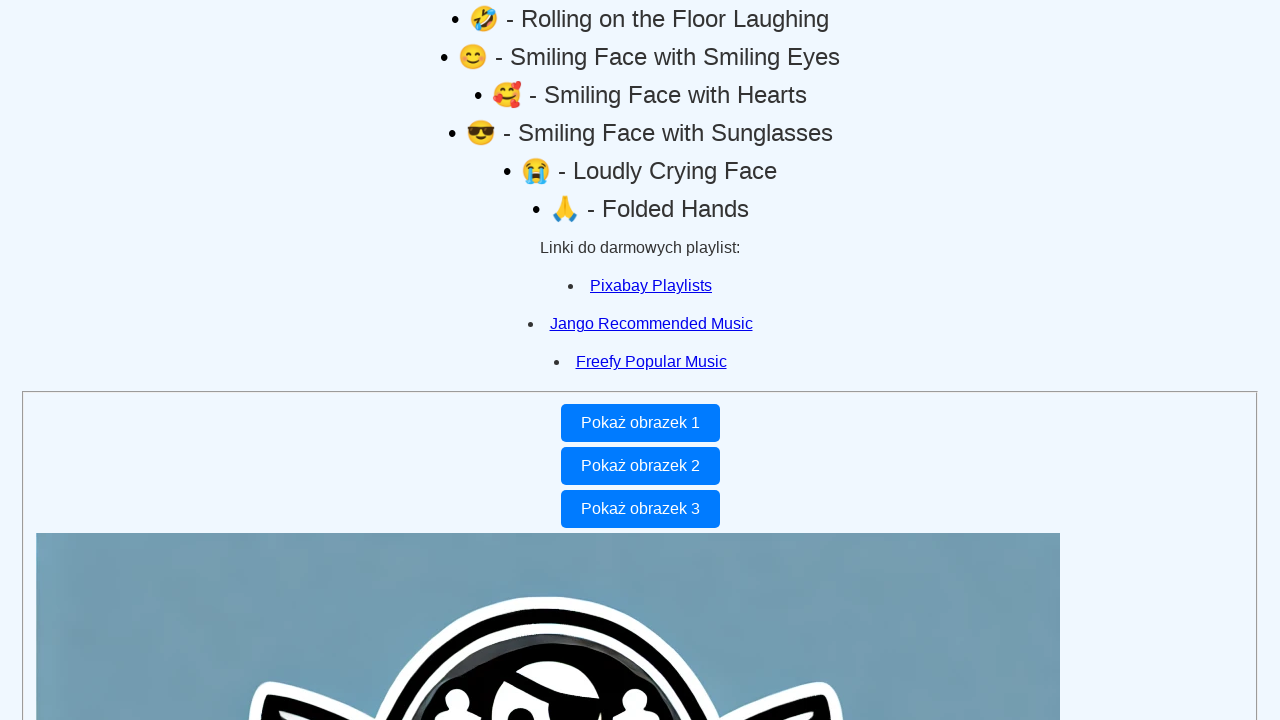

Waited for link containing text 'abay Pl' to load
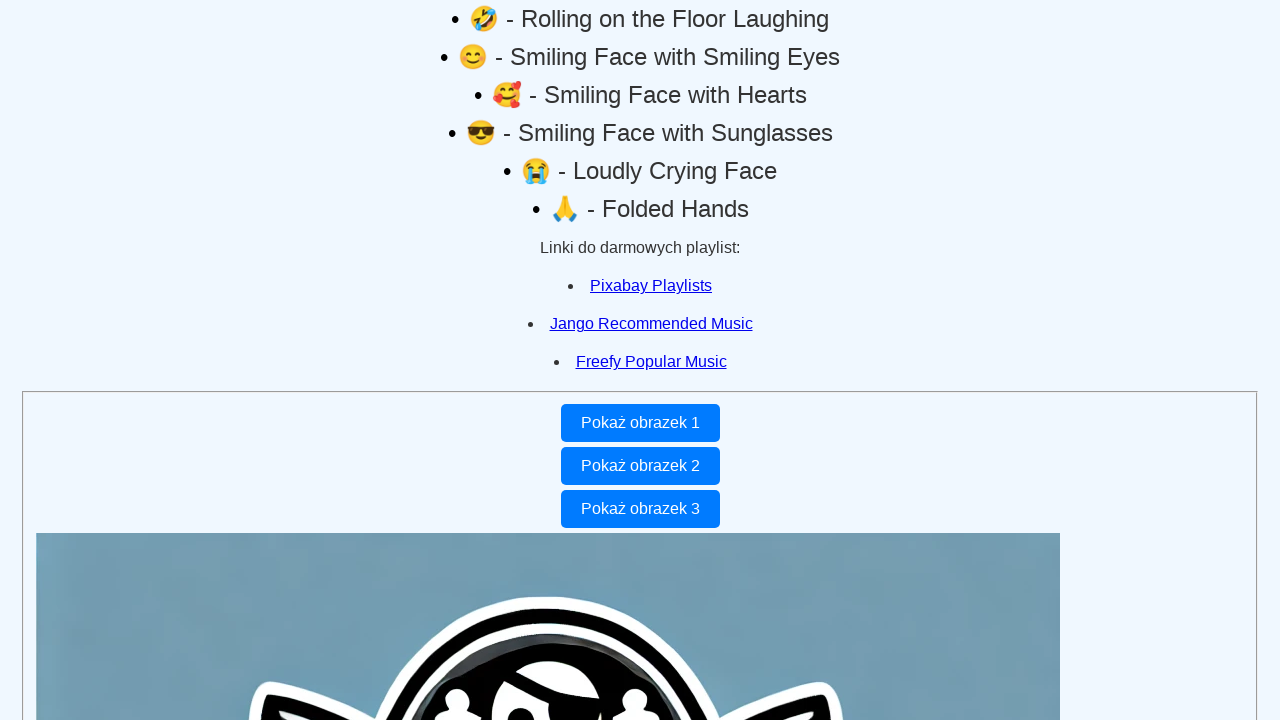

Waited for unordered list in fifth div element to load
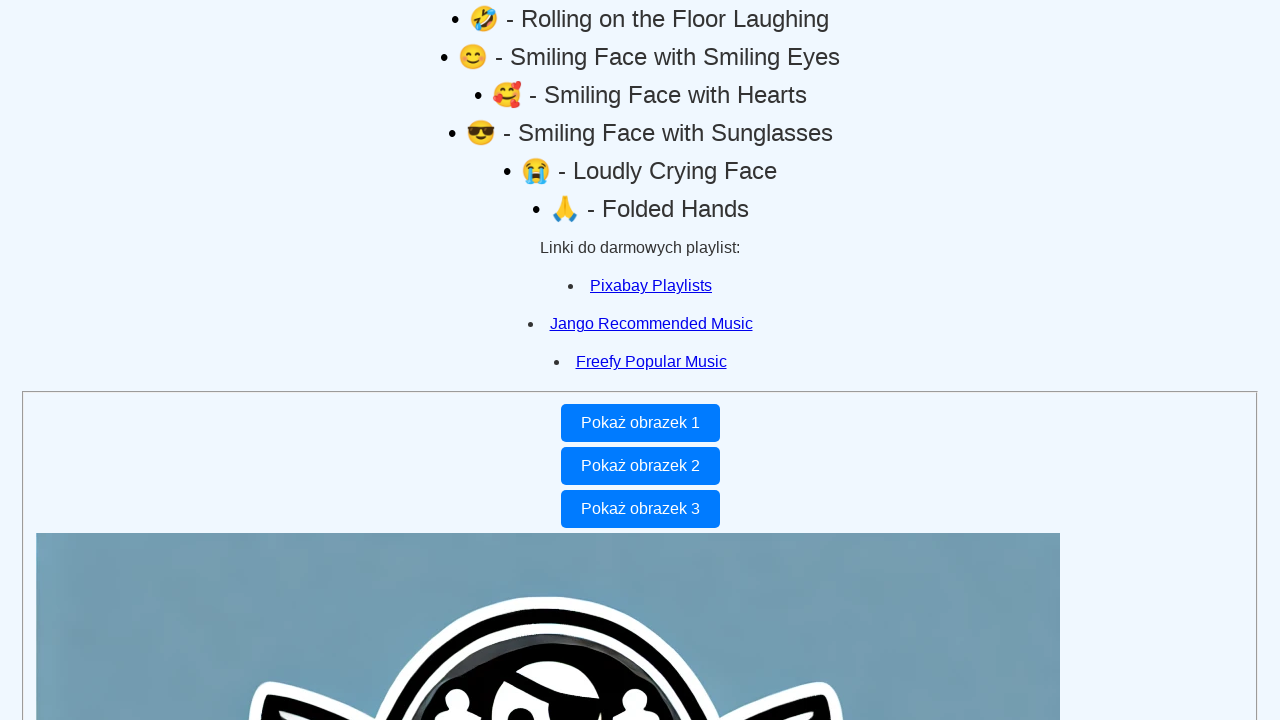

Waited for second list item in fifth div to load using absolute path
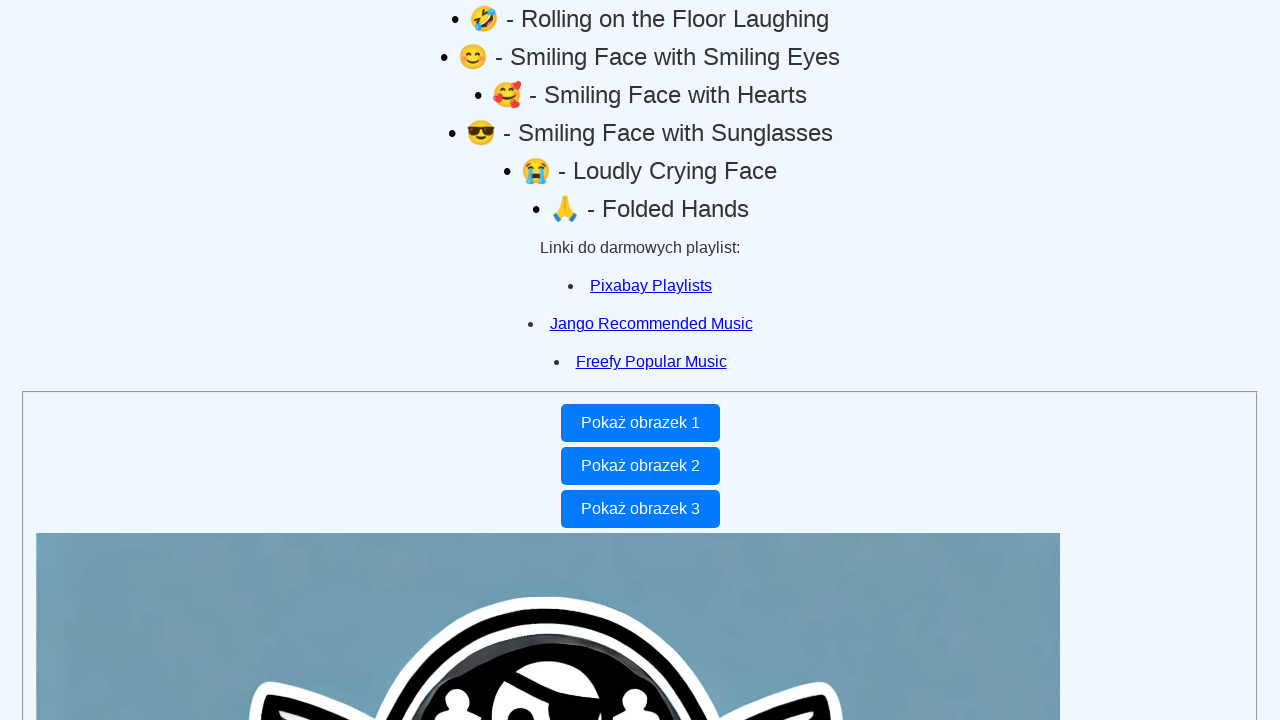

Waited for second list item using grouped XPath expression
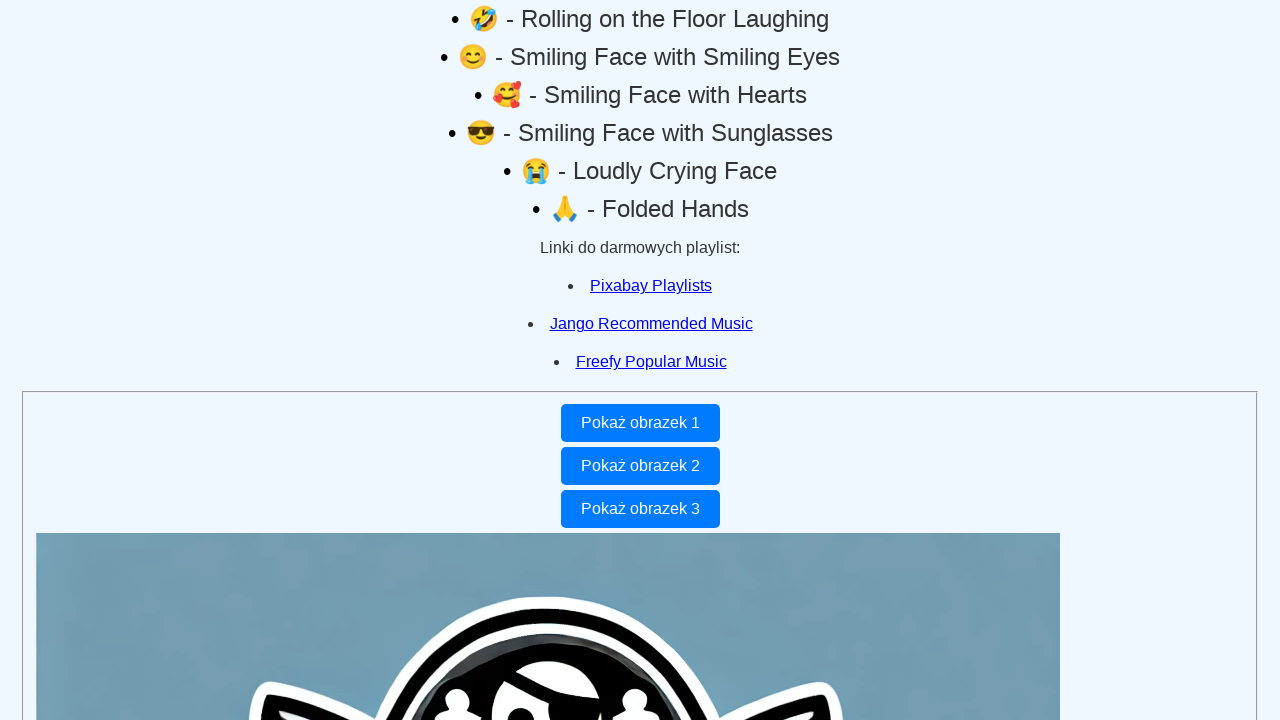

Waited for last list item using last() function
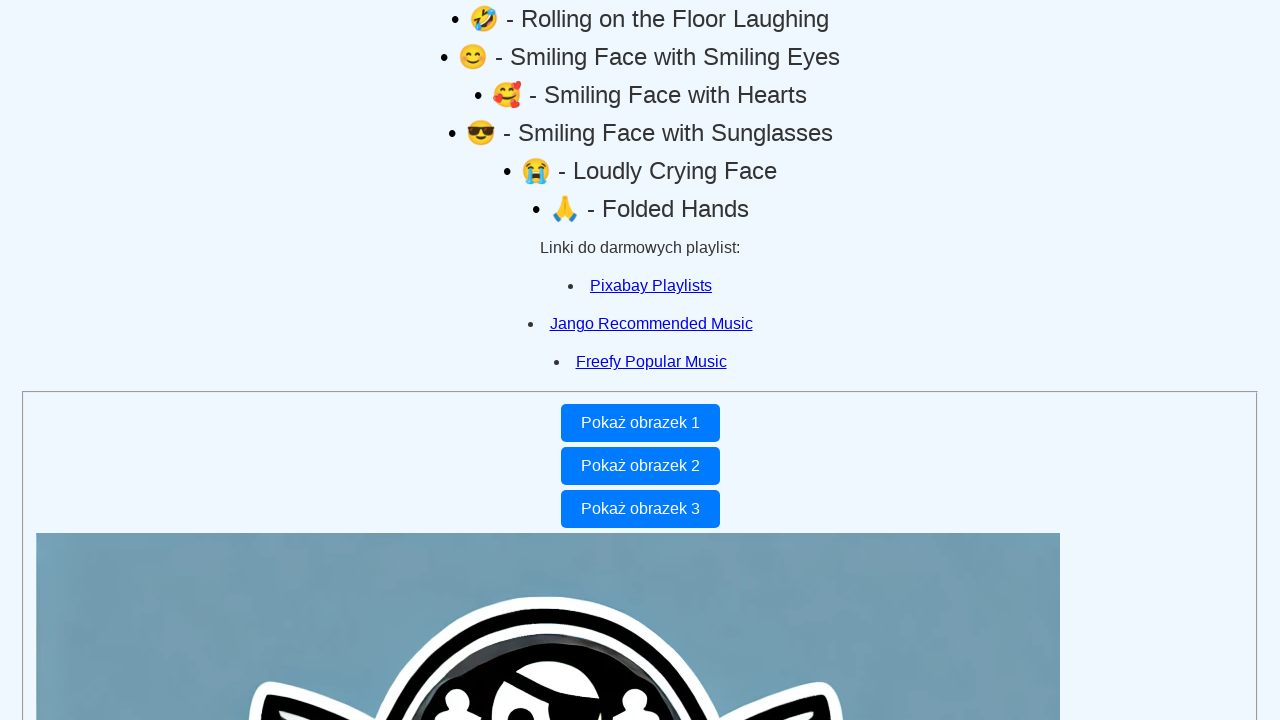

Navigated to second test page at https://teserat.github.io/welcome/testWeb1.html
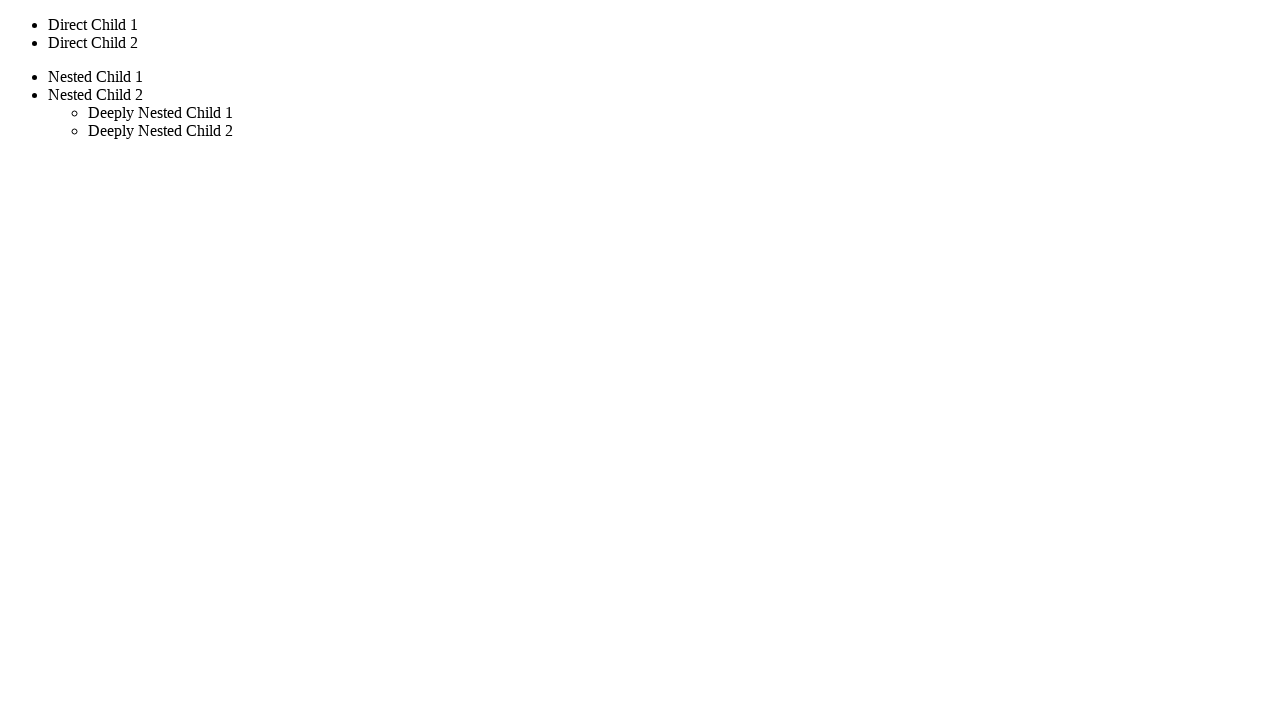

Waited for div elements to load on the new page
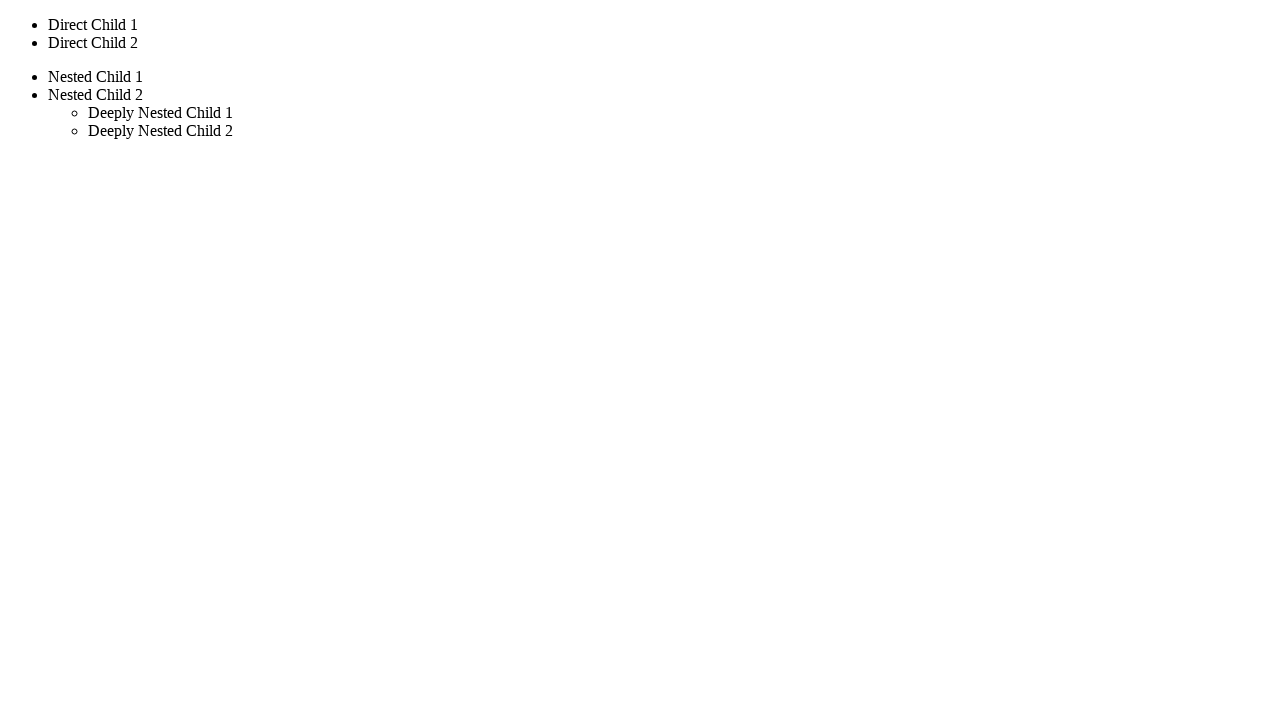

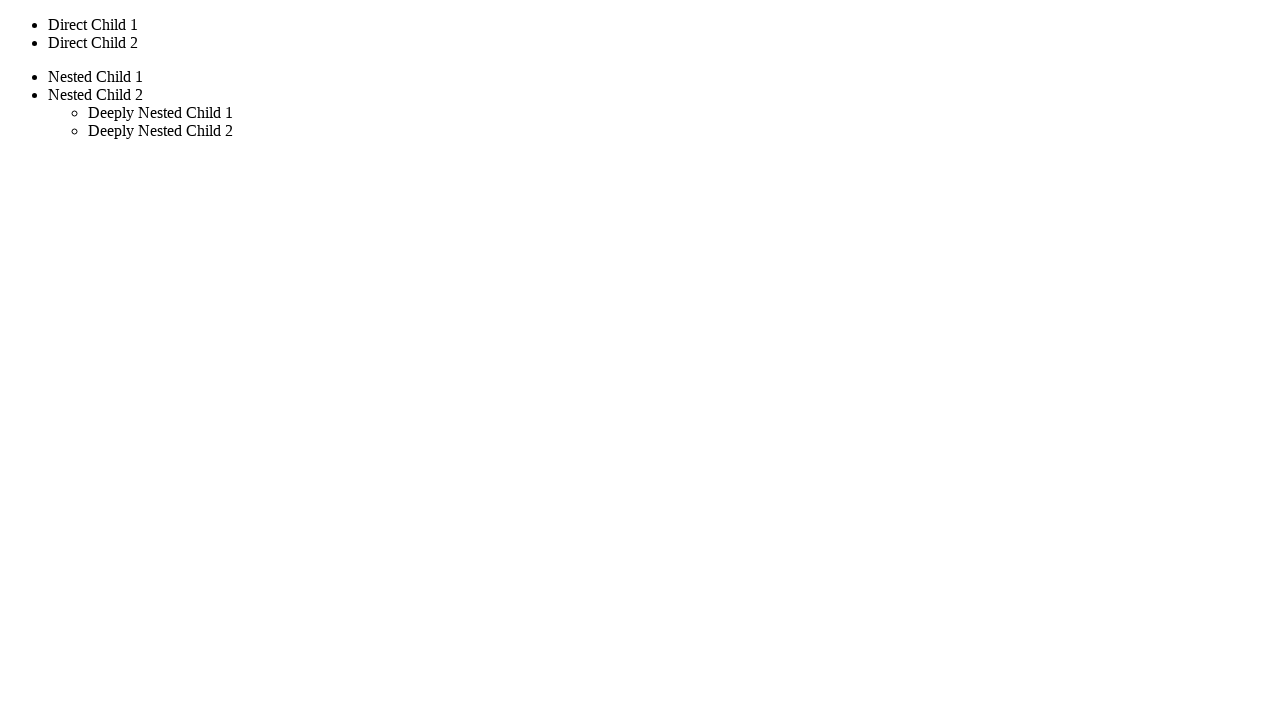